Tests modal window functionality by clicking on Entry Ad link and then closing the modal popup

Starting URL: http://the-internet.herokuapp.com/

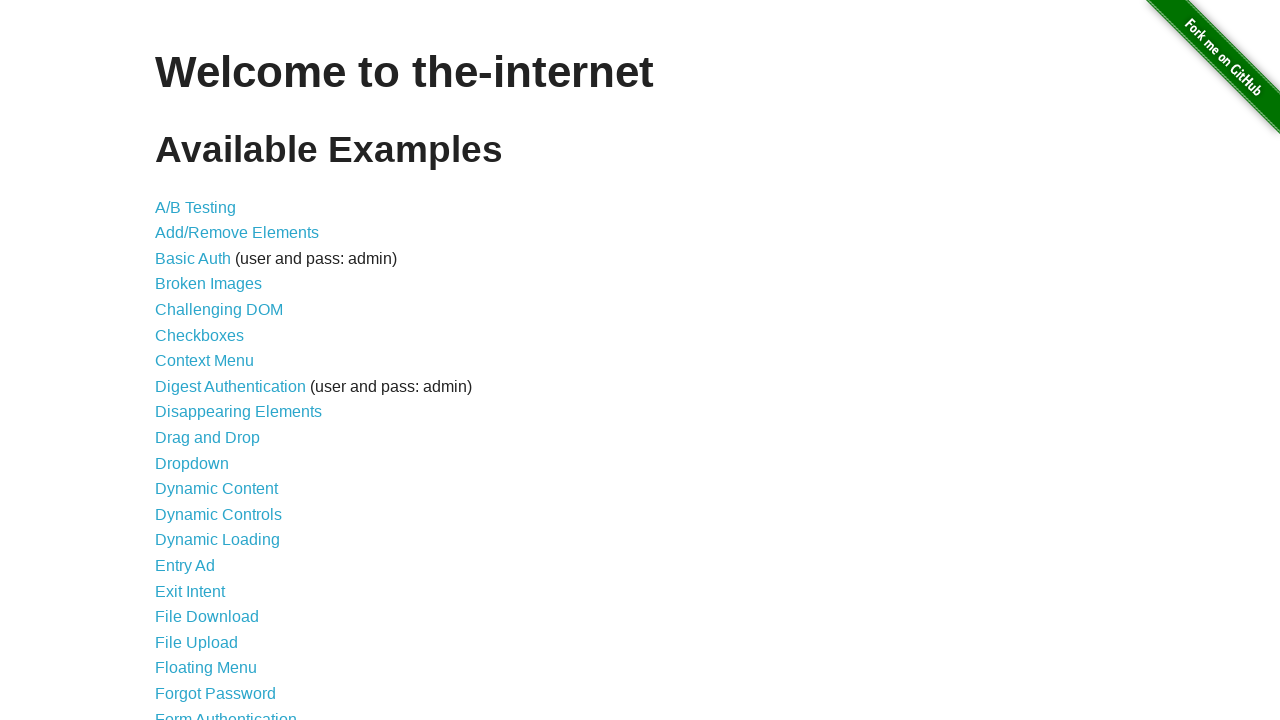

Clicked on Entry Ad link to trigger modal at (185, 566) on xpath=//a[text()='Entry Ad']
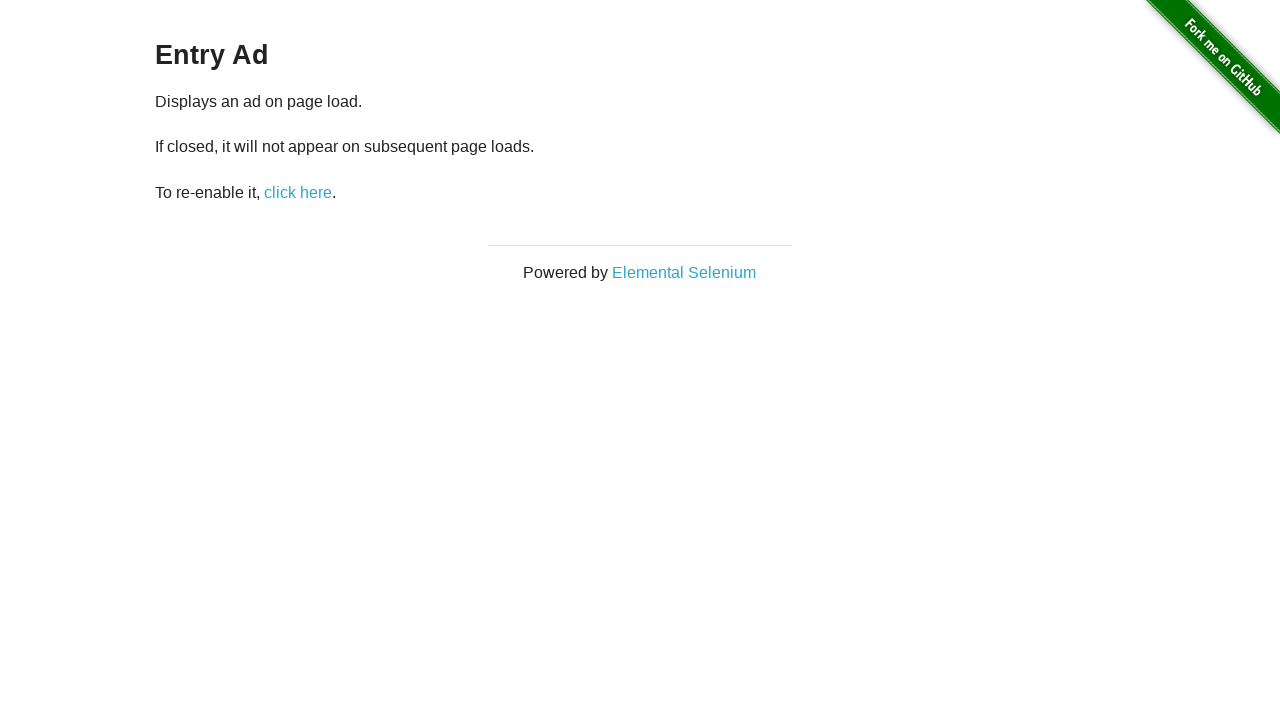

Modal window appeared with Close button
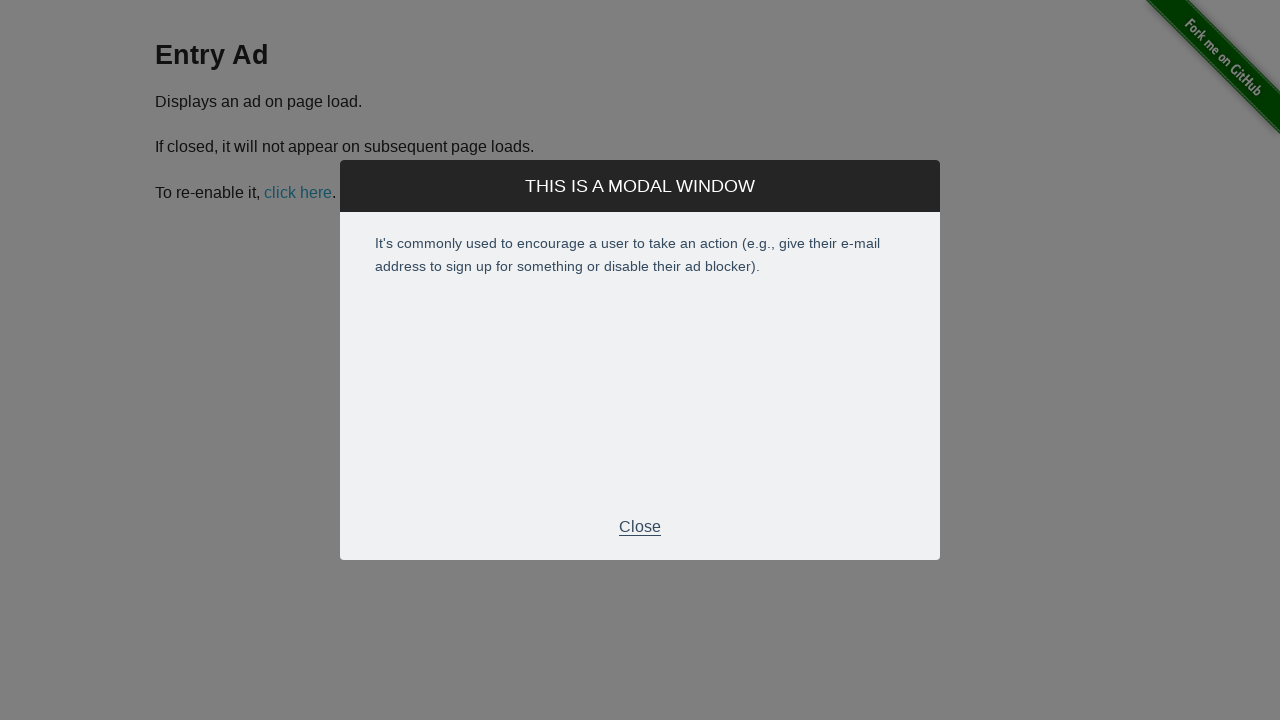

Clicked Close button to dismiss modal at (640, 527) on xpath=//p[normalize-space()='Close']
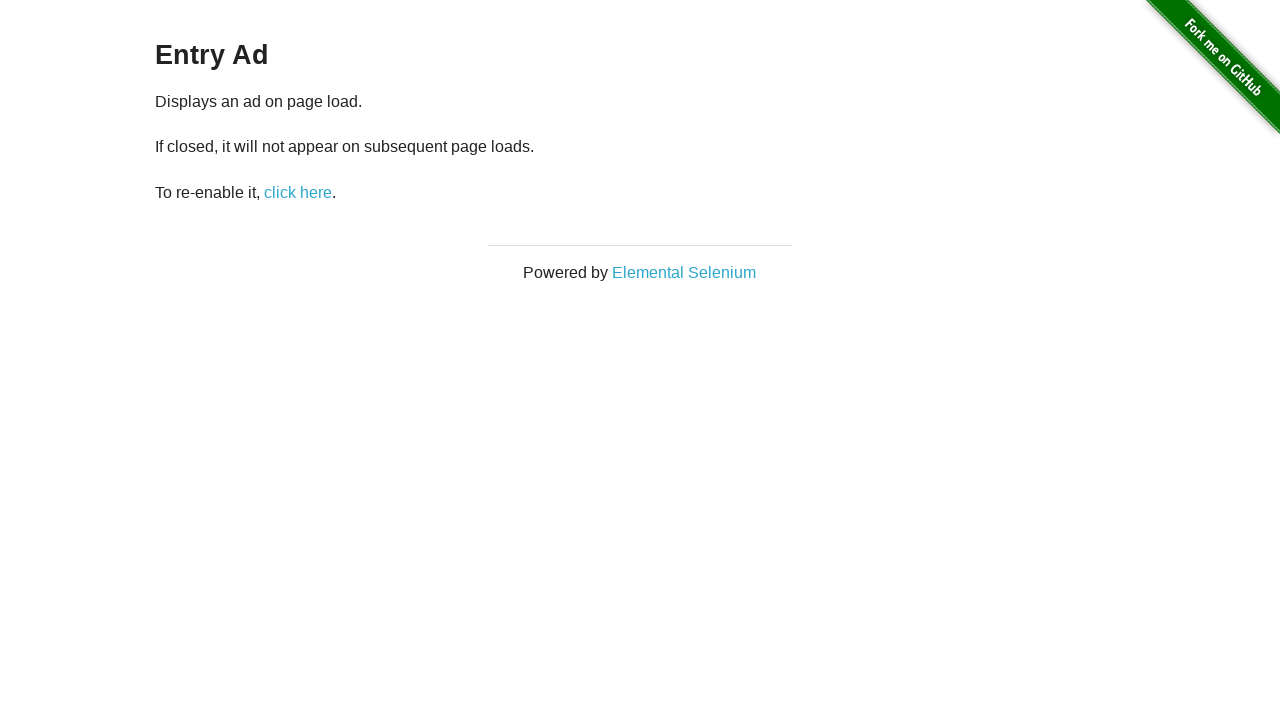

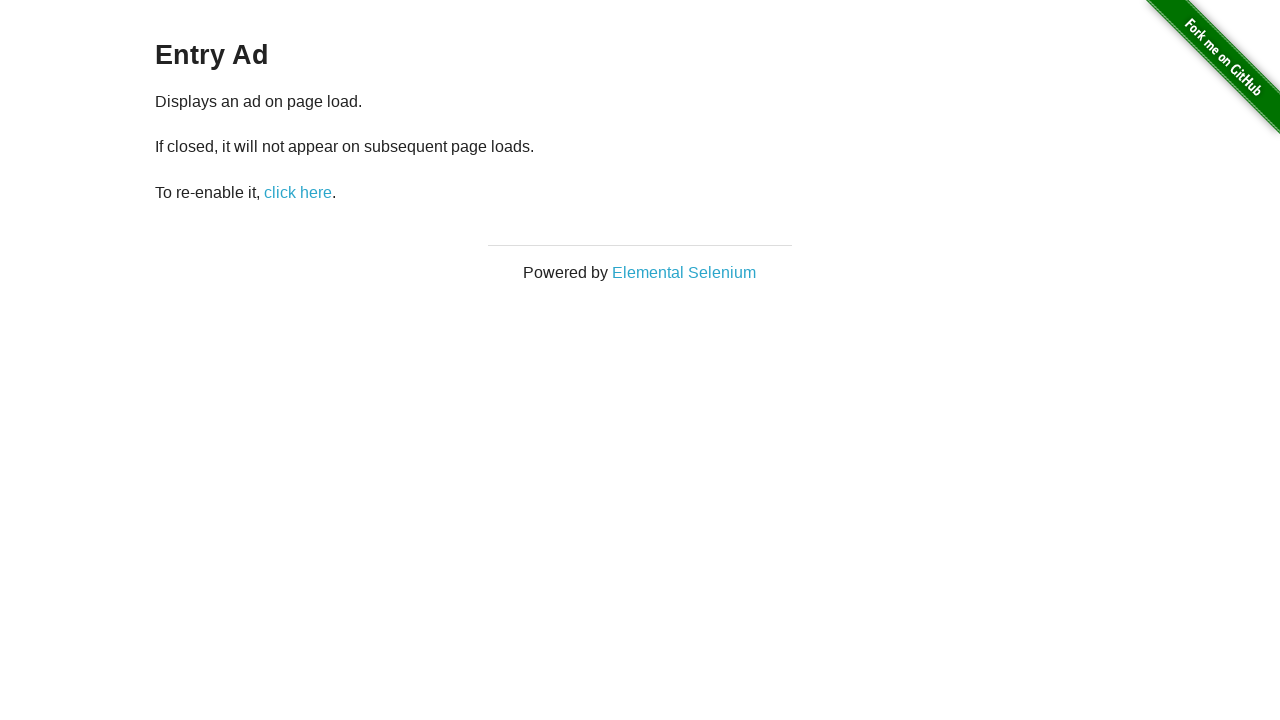